Tests the text box form on demoqa.com by navigating to the Elements section, filling out name, email, and address fields, submitting the form, and verifying the submitted data is displayed correctly.

Starting URL: https://demoqa.com/

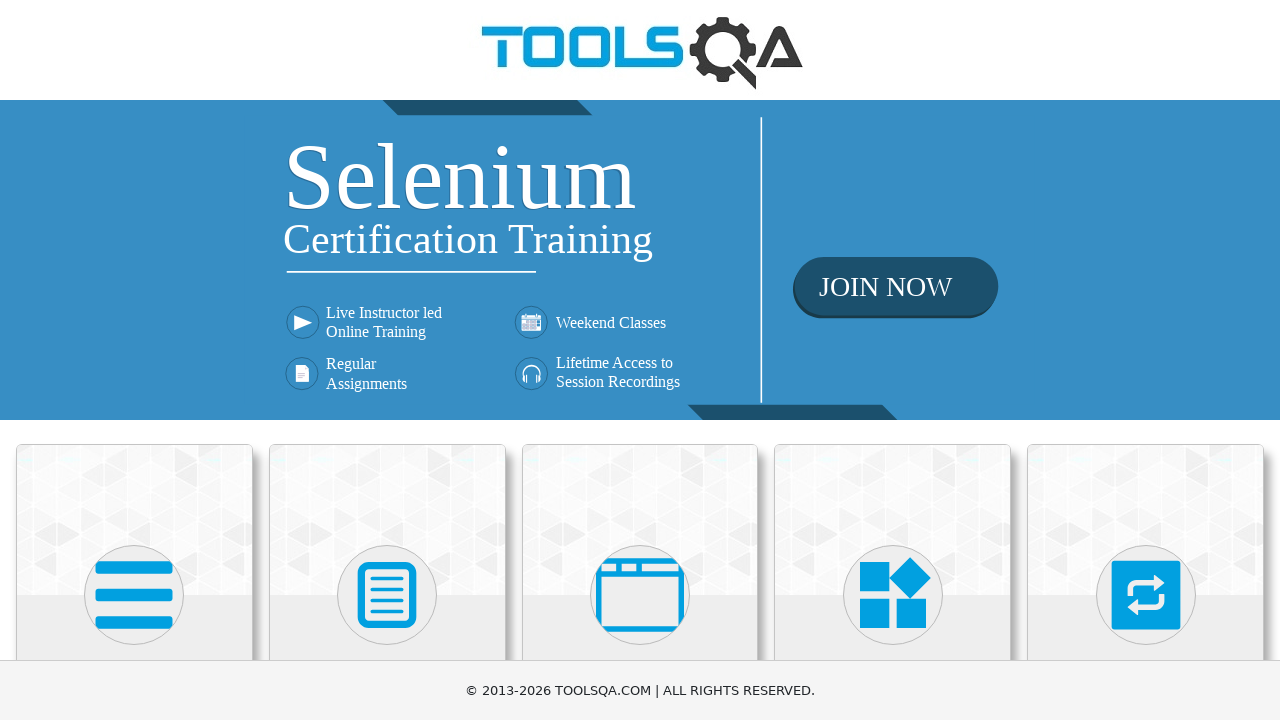

Scrolled down 300px to view the cards
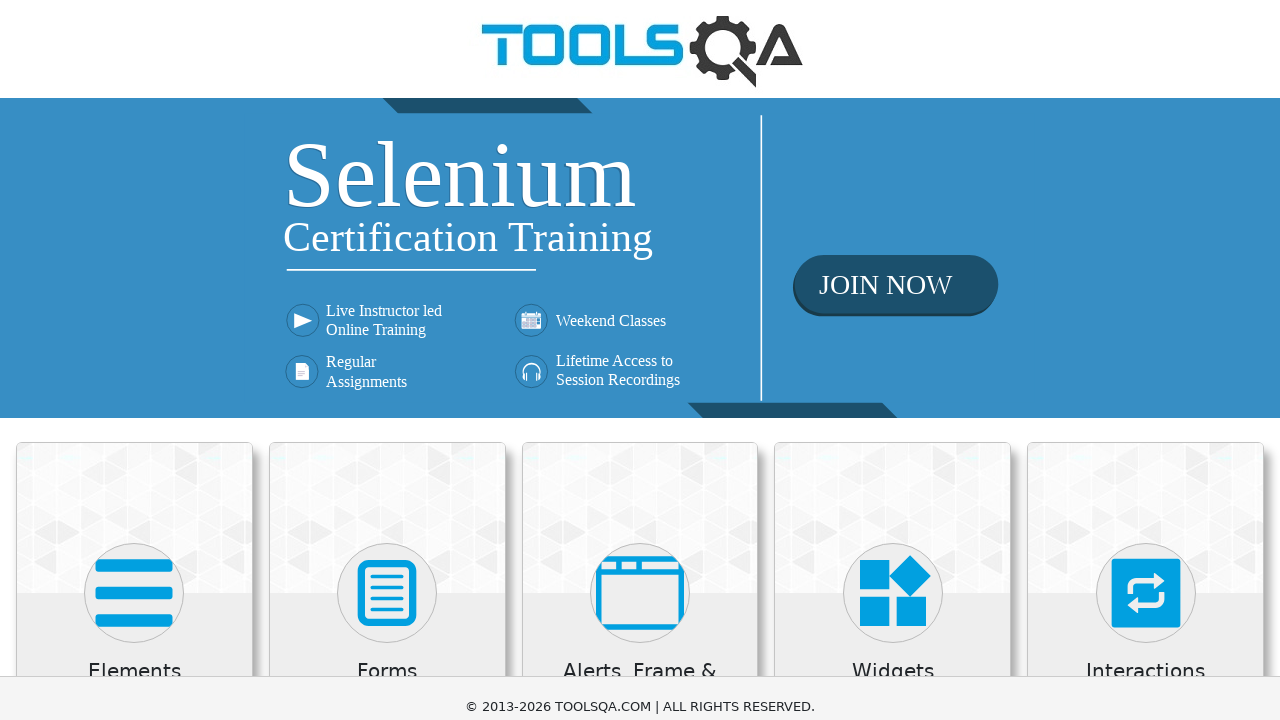

Clicked on the Elements card at (134, 373) on xpath=//h5[contains(text(),'Elements')]
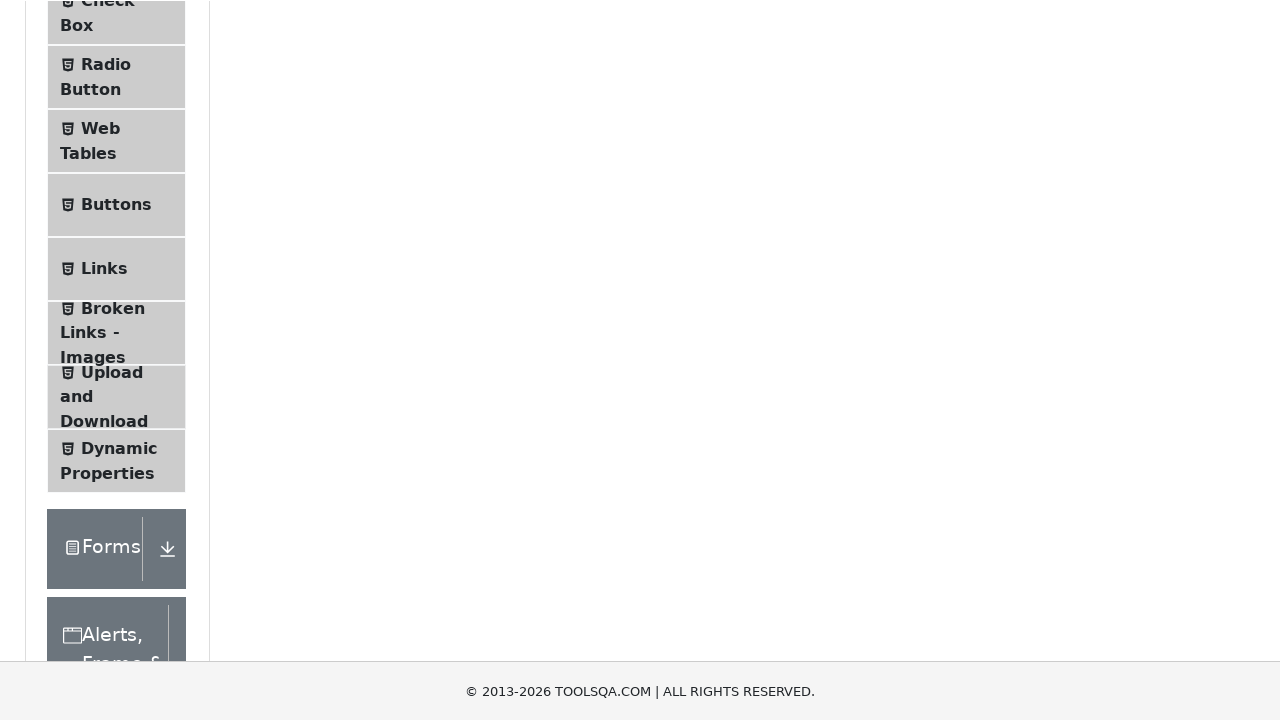

Text Box menu item loaded
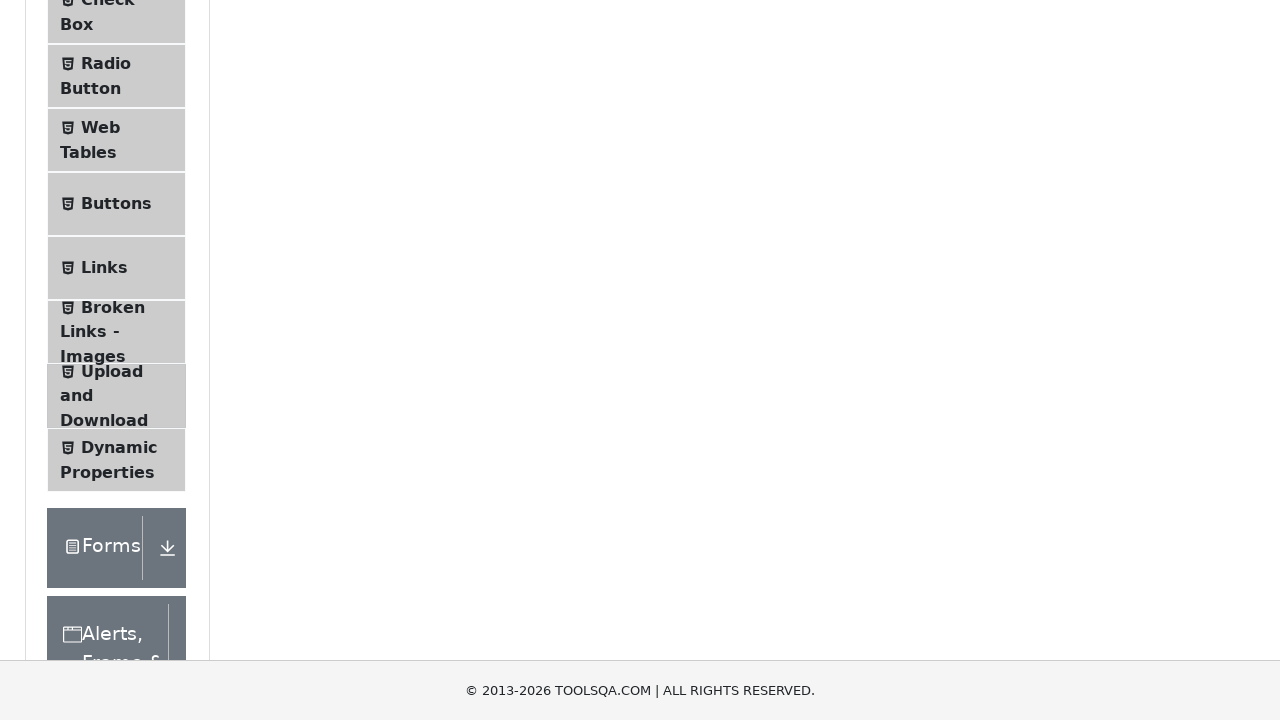

Clicked on Text Box menu item at (116, 261) on #item-0
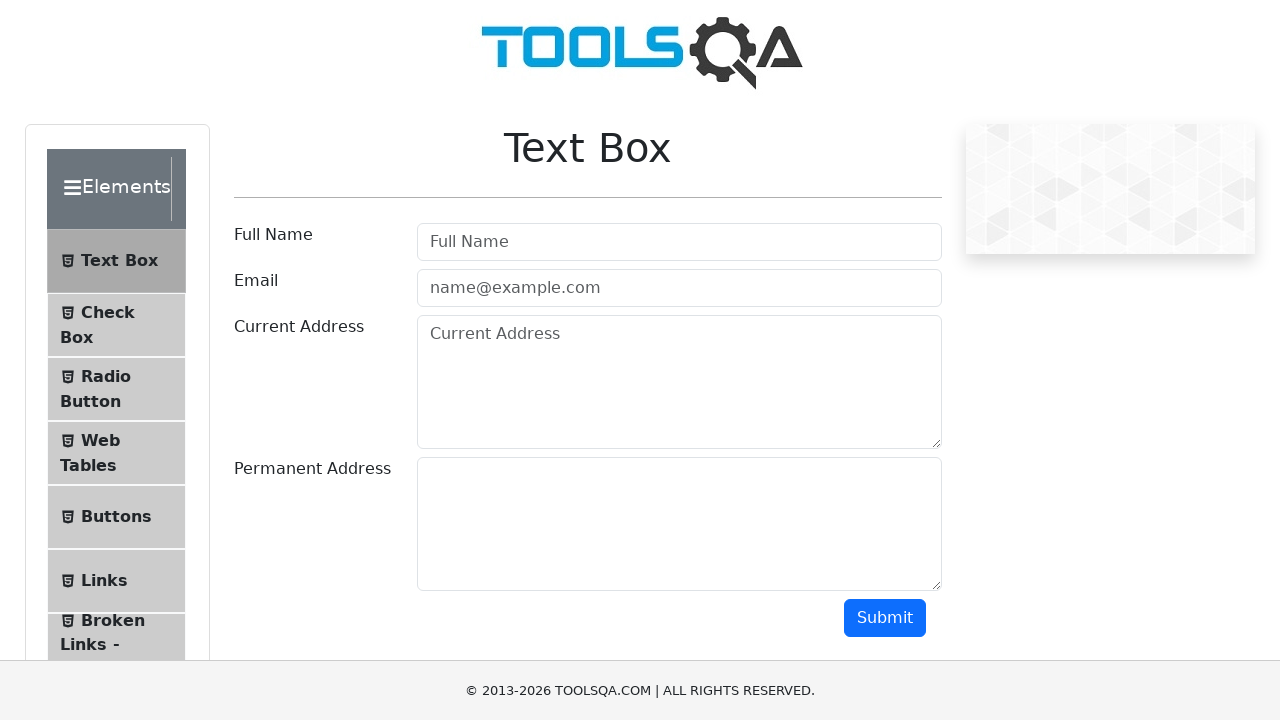

Filled in name field with 'Michael Davis' on #userName
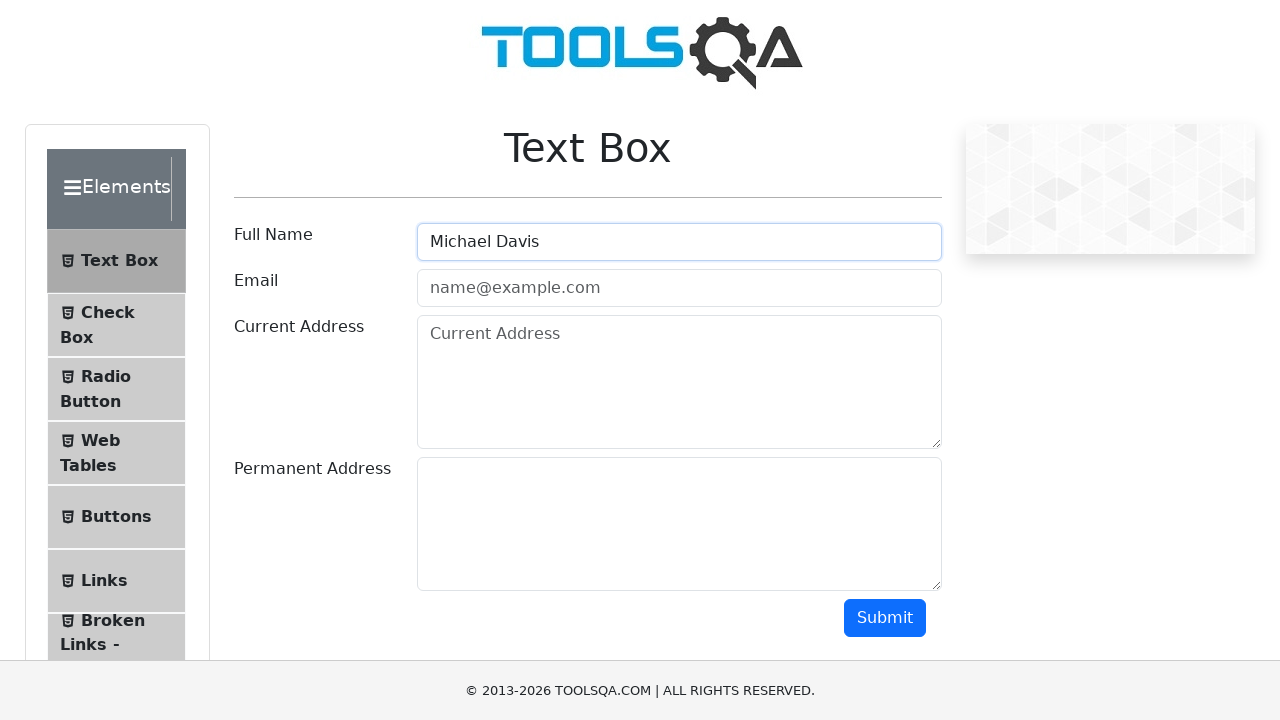

Filled in email field with 'michael.davis@gmail.com' on #userEmail
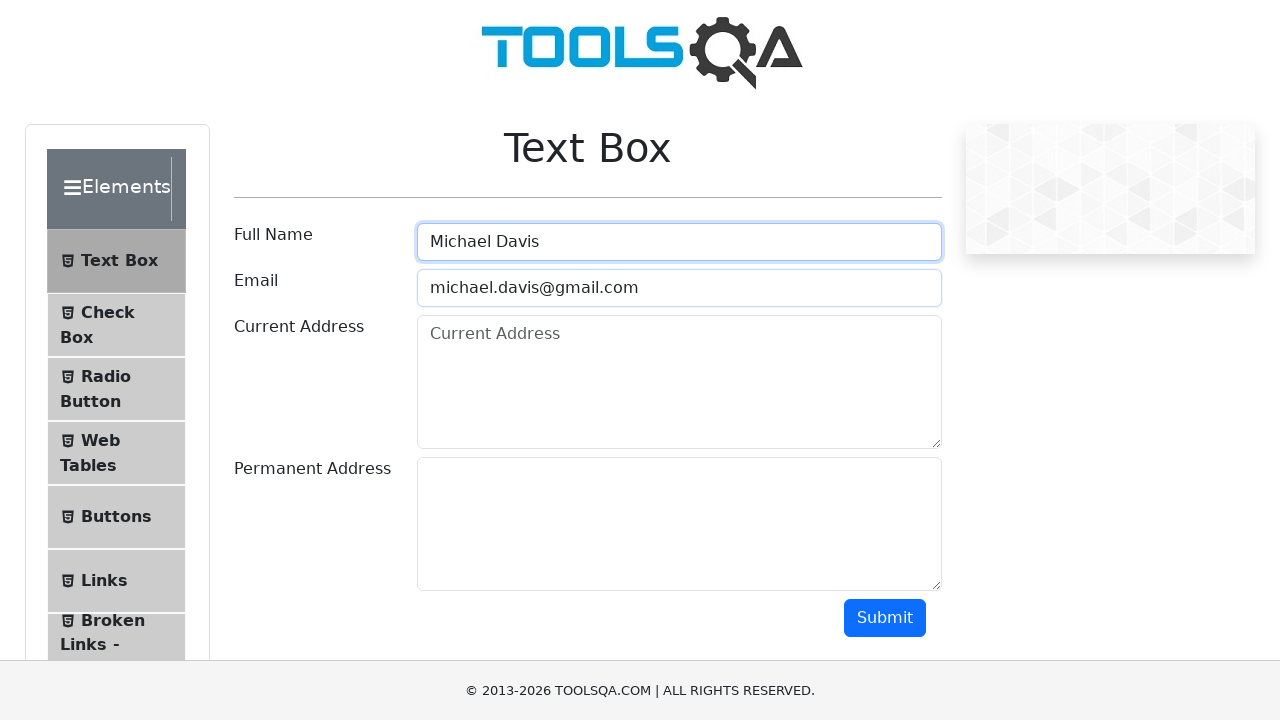

Filled in current address field with '456 Elm Avenue, Los Angeles, USA' on #currentAddress
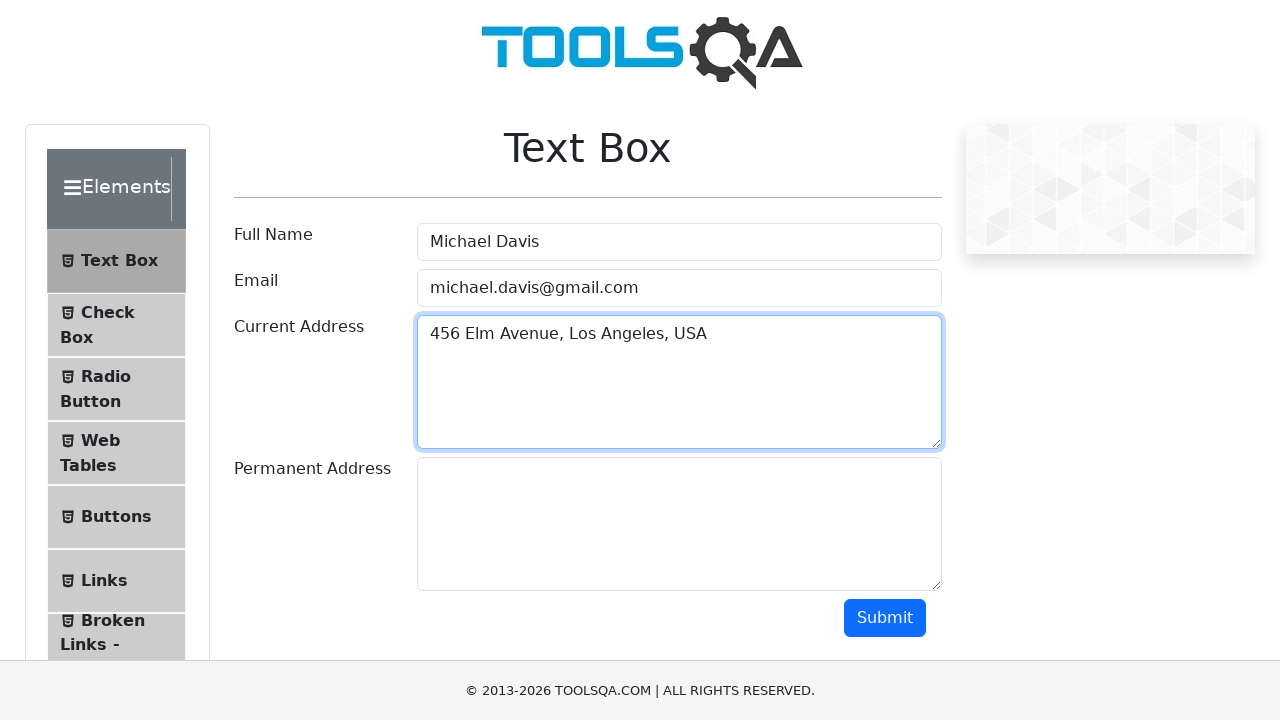

Filled in permanent address field with '987 Pine Road, Chicago, USA' on #permanentAddress
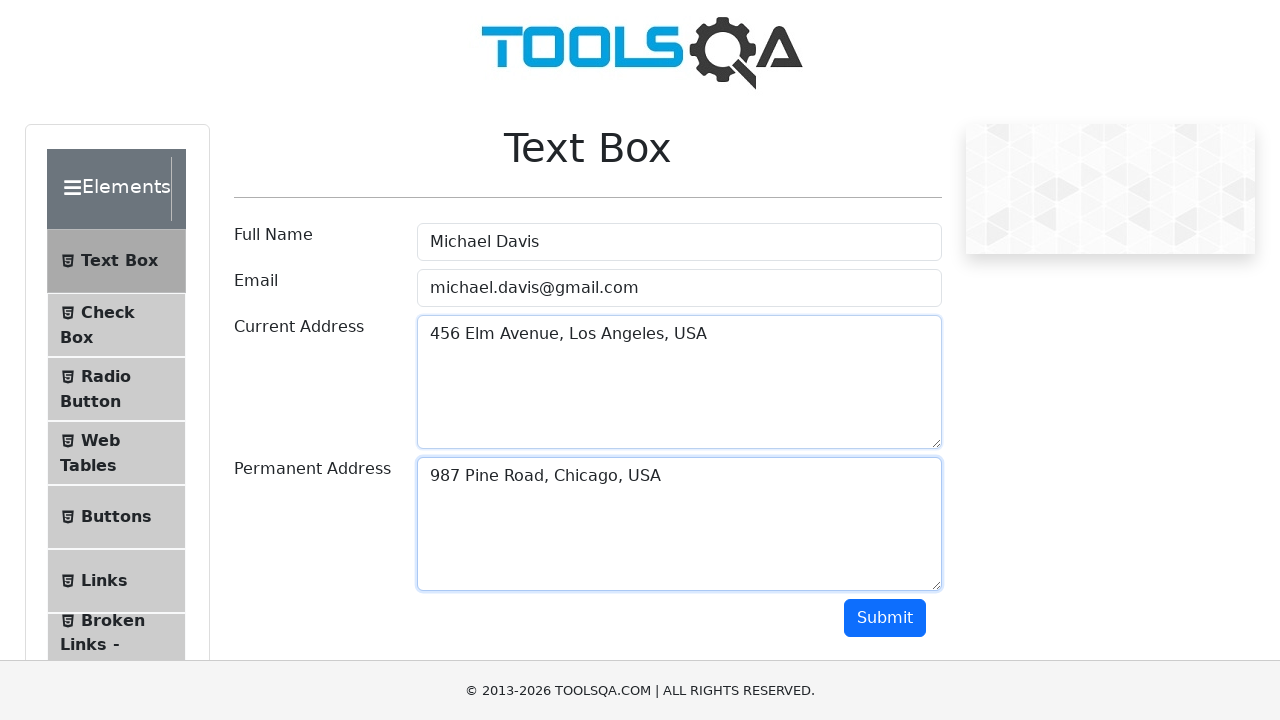

Scrolled down 300px to view the submit button
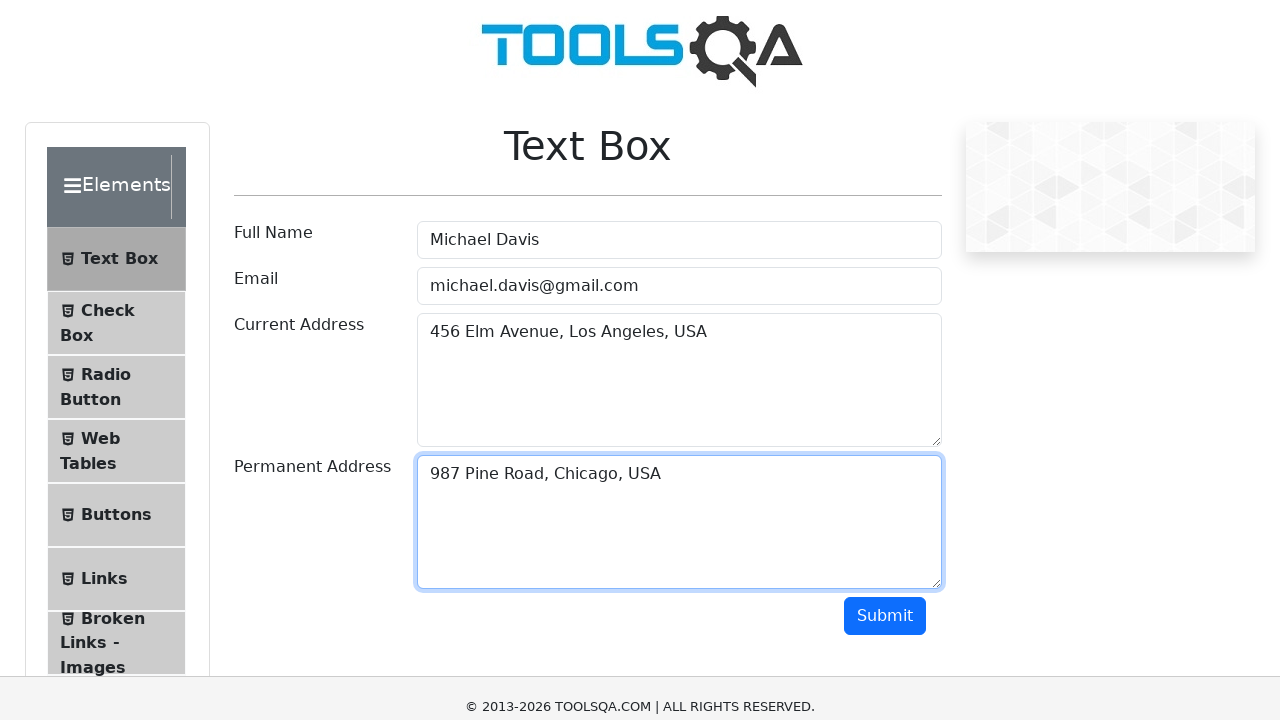

Clicked the submit button to submit the form at (885, 318) on #submit
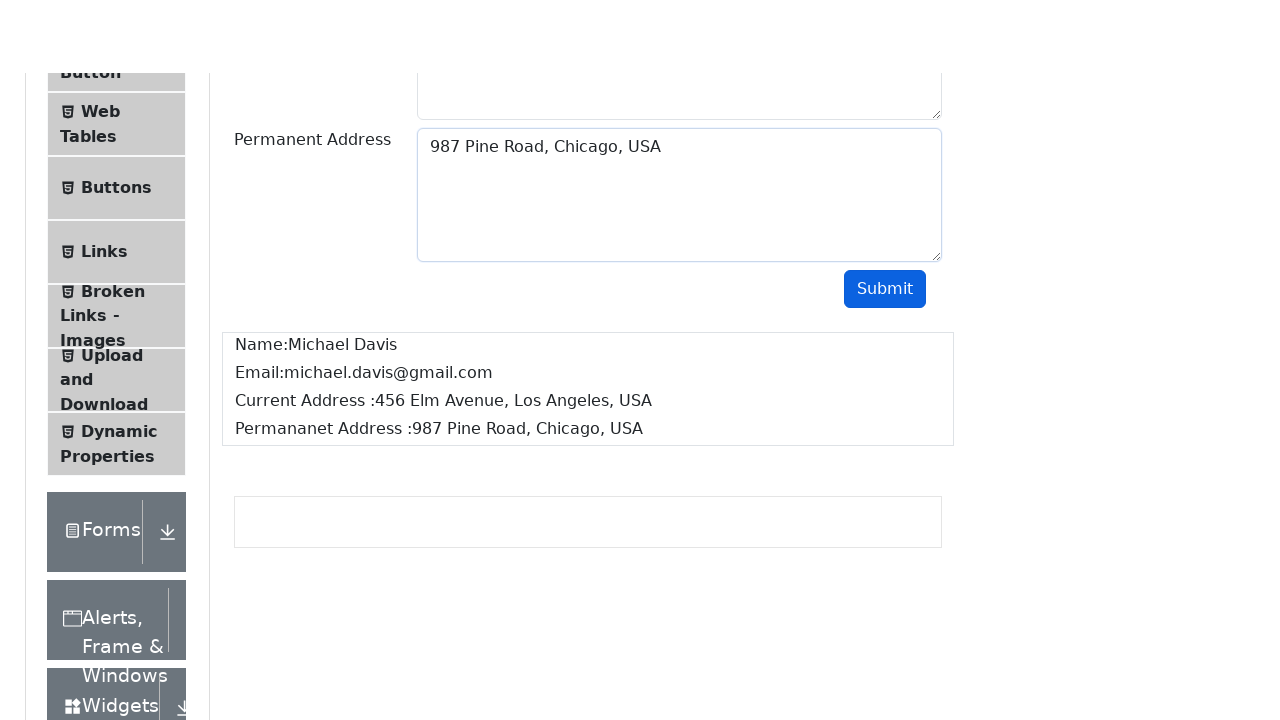

Name output field is now visible
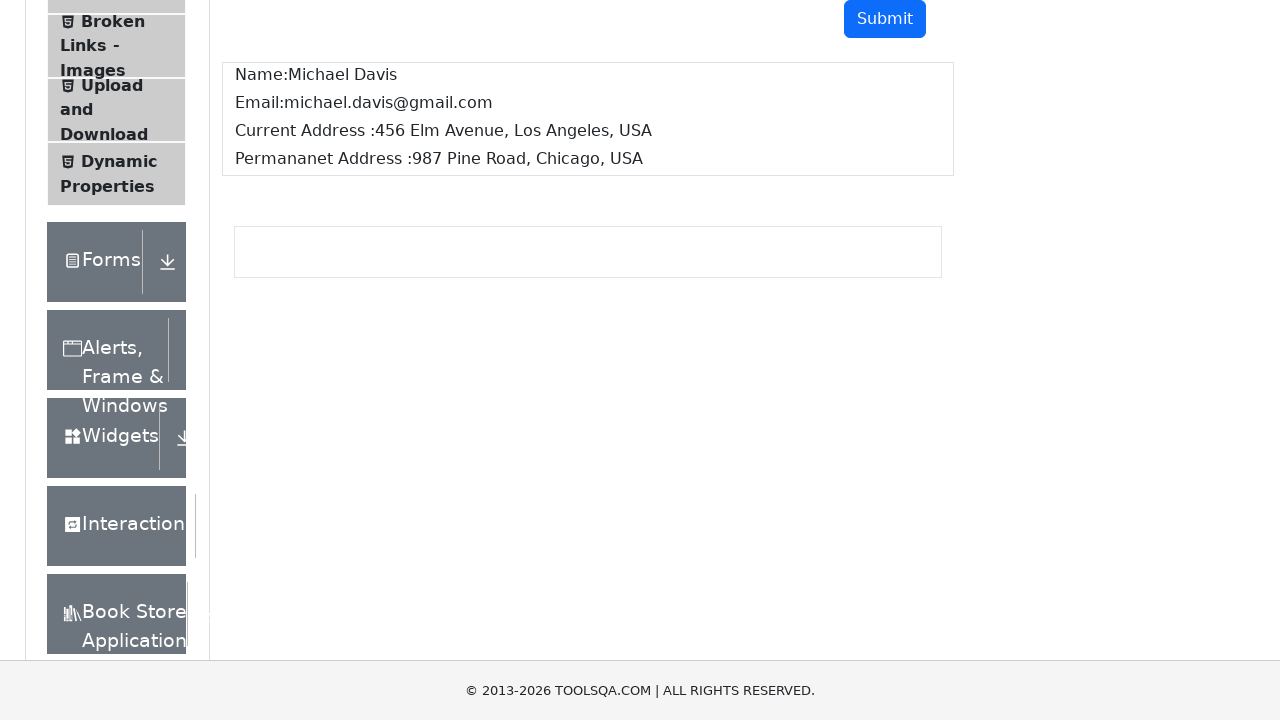

Email output field is now visible
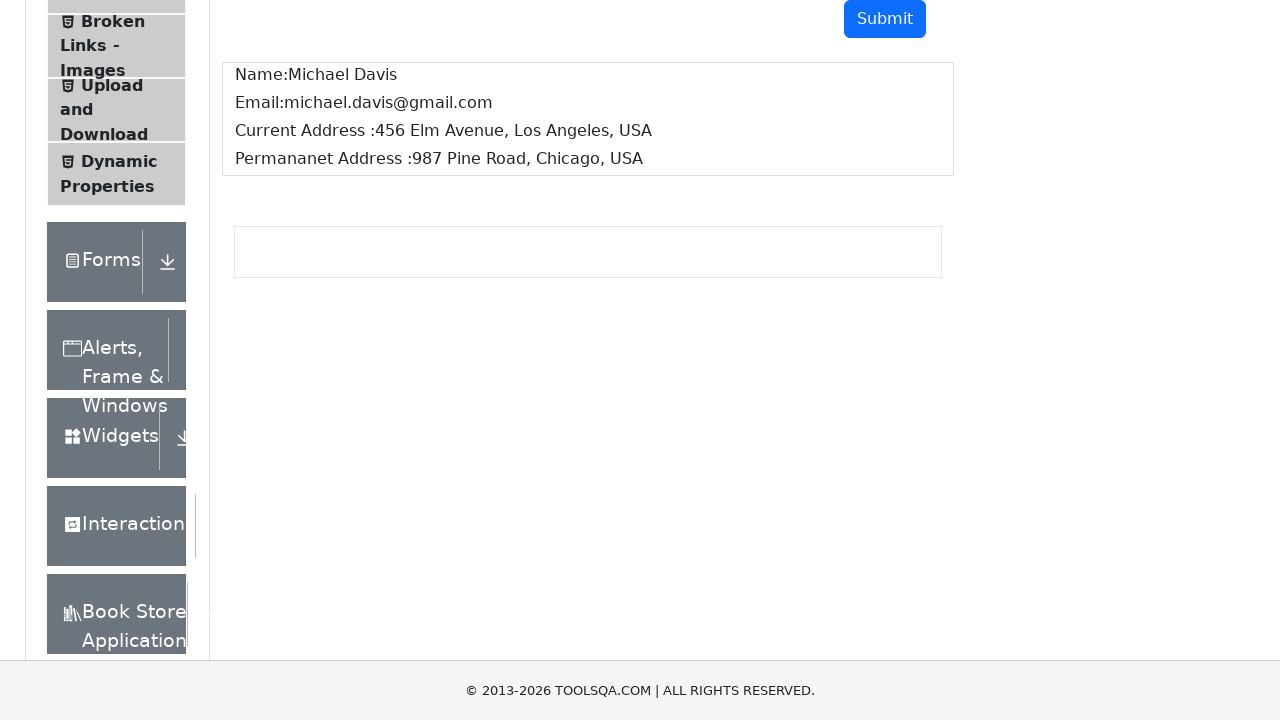

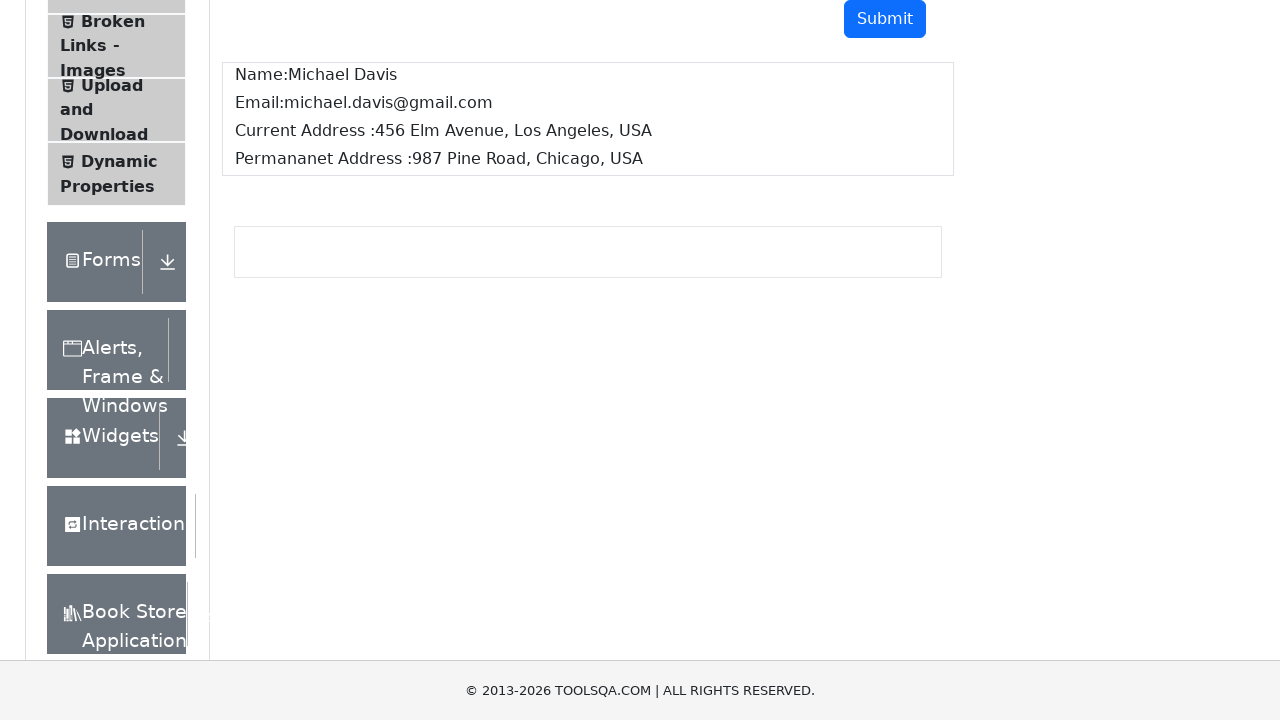